Tests auto-suggestive dropdown functionality by entering a location query, waiting for suggestions to appear, and selecting the matching suggestion from the dropdown list.

Starting URL: https://rahulshettyacademy.com/dropdownsPractise/

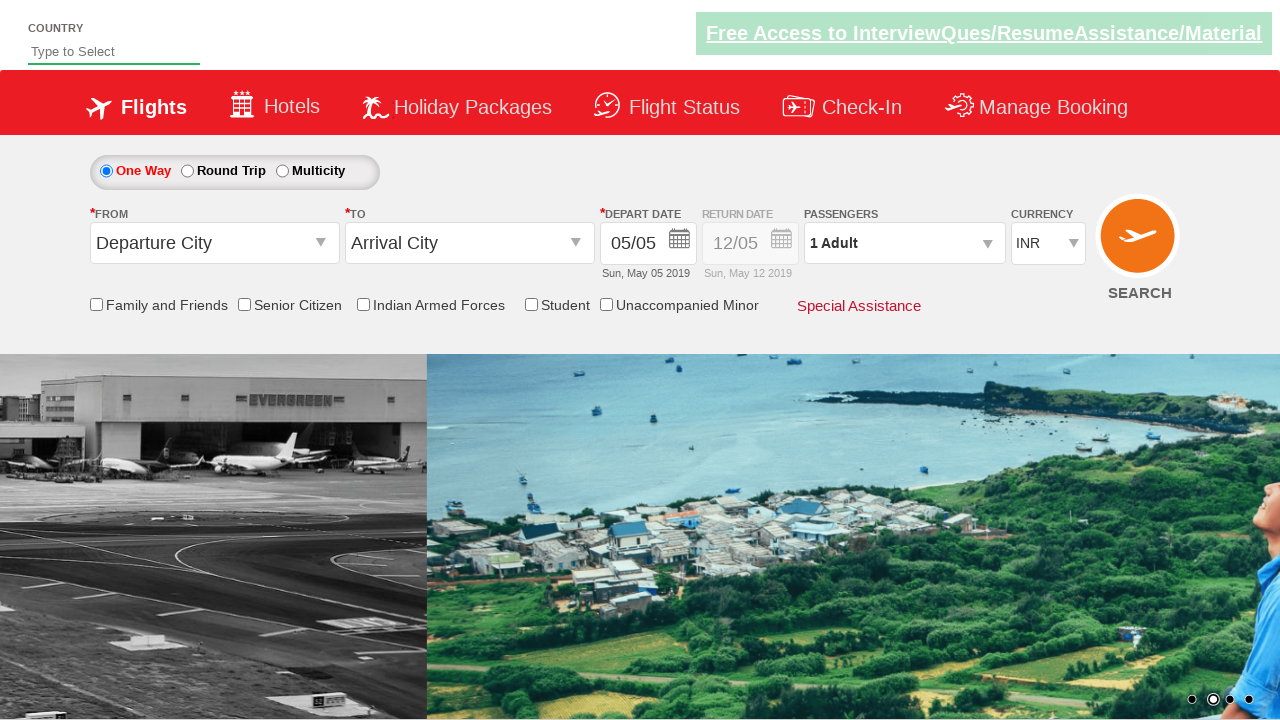

Filled autosuggest field with 'India' on #autosuggest
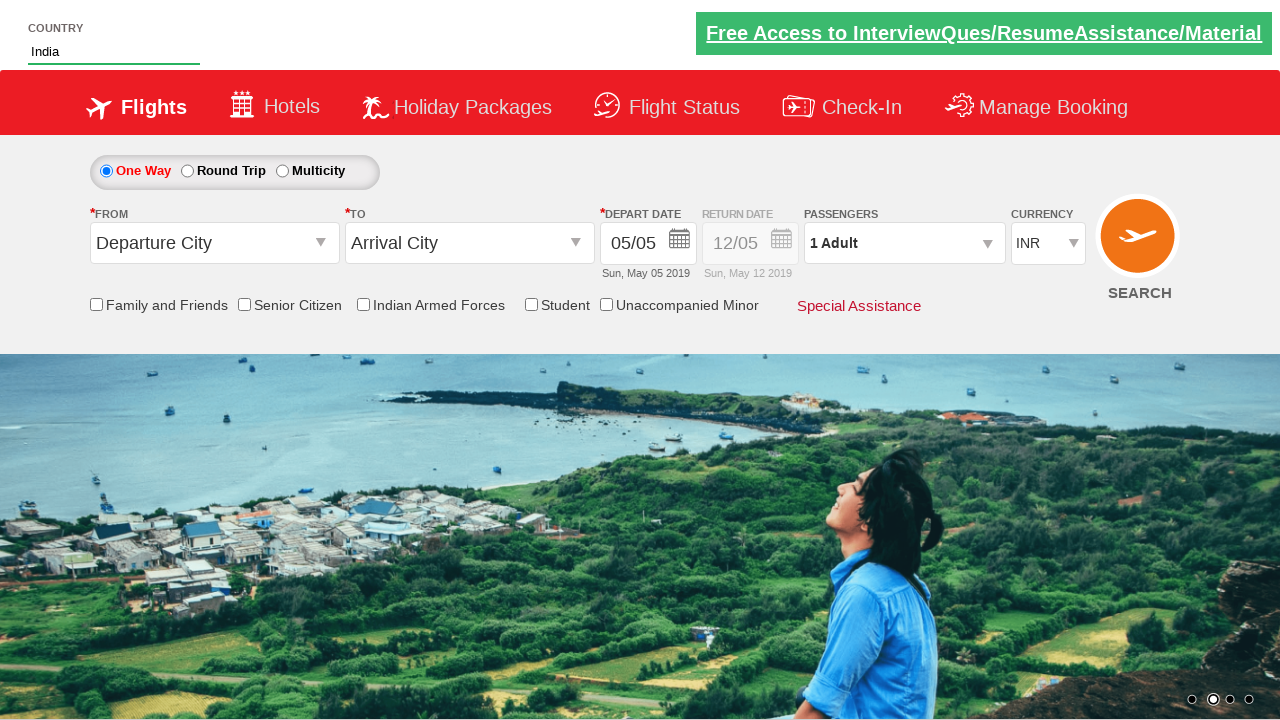

Auto-suggestive dropdown suggestions appeared
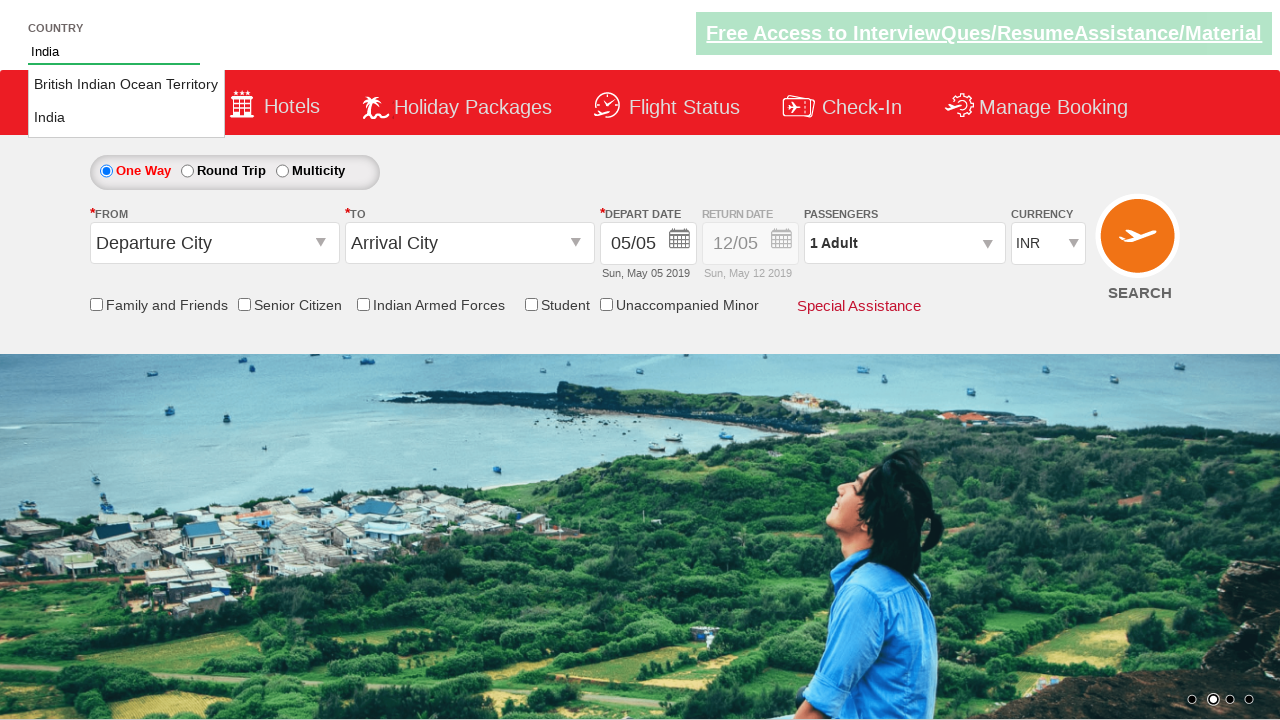

Located 2 suggestion items in dropdown
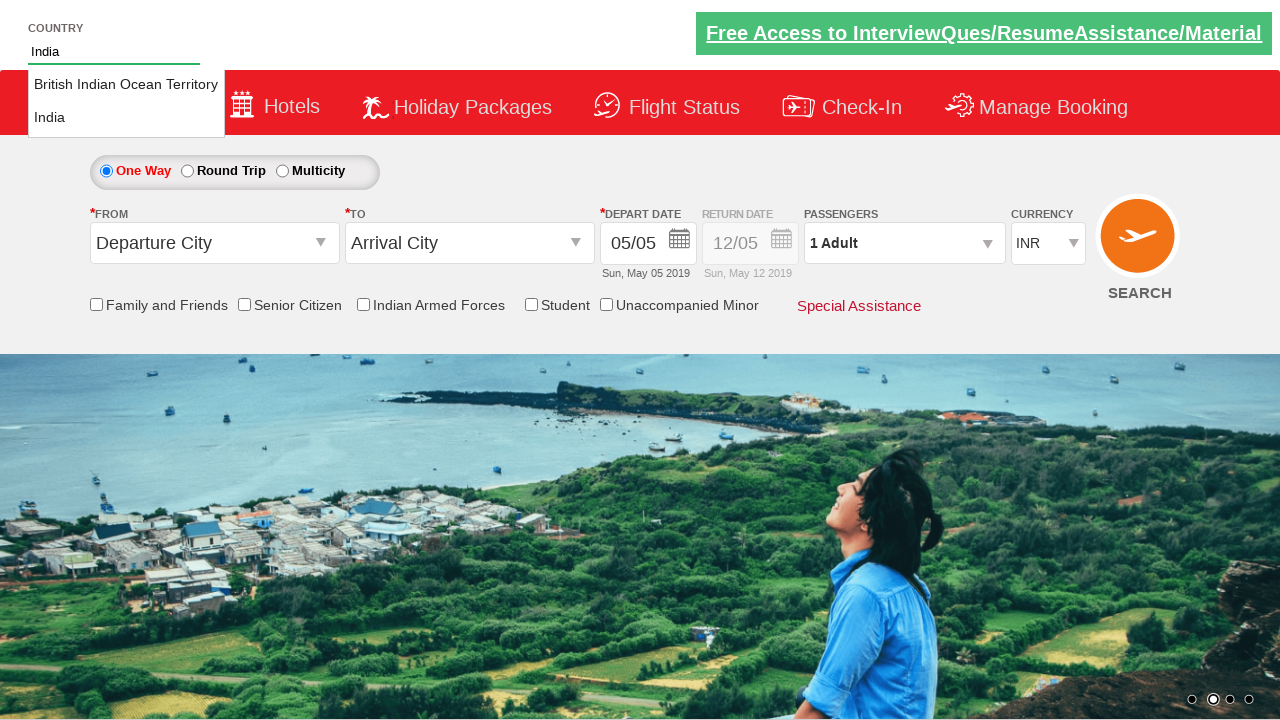

Selected matching suggestion 'India' from dropdown at (126, 118) on li.ui-menu-item a >> nth=1
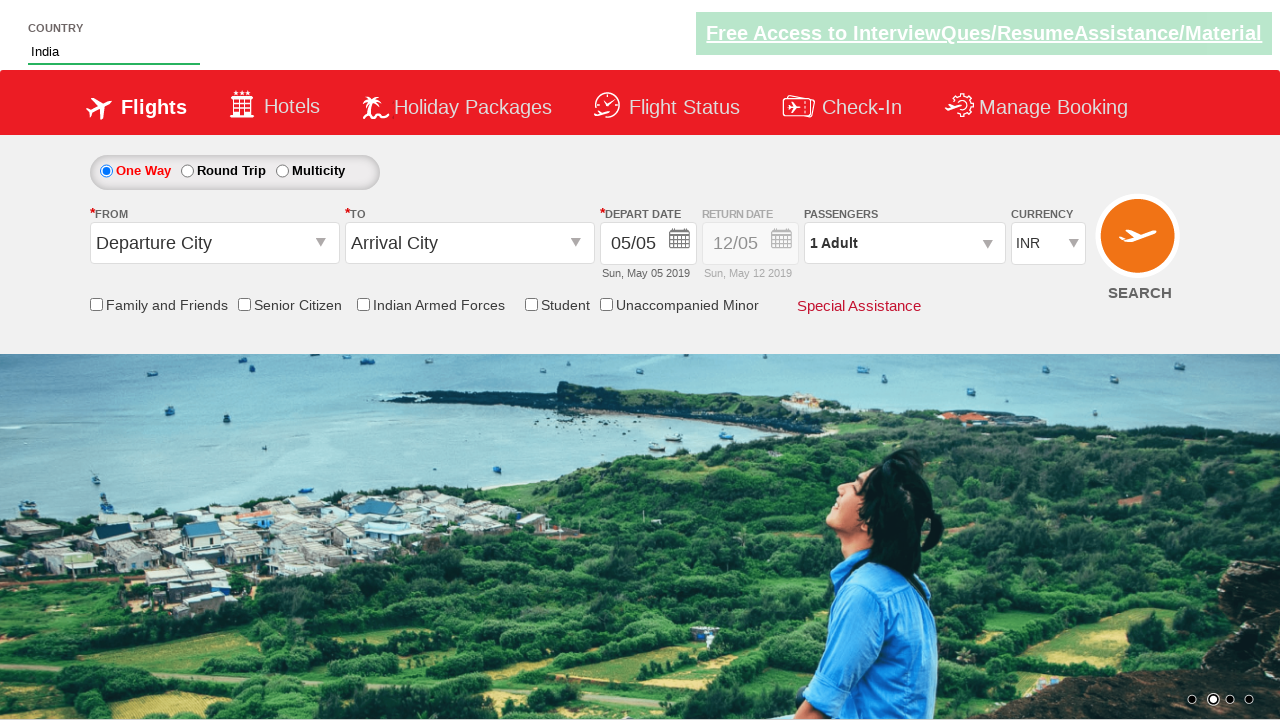

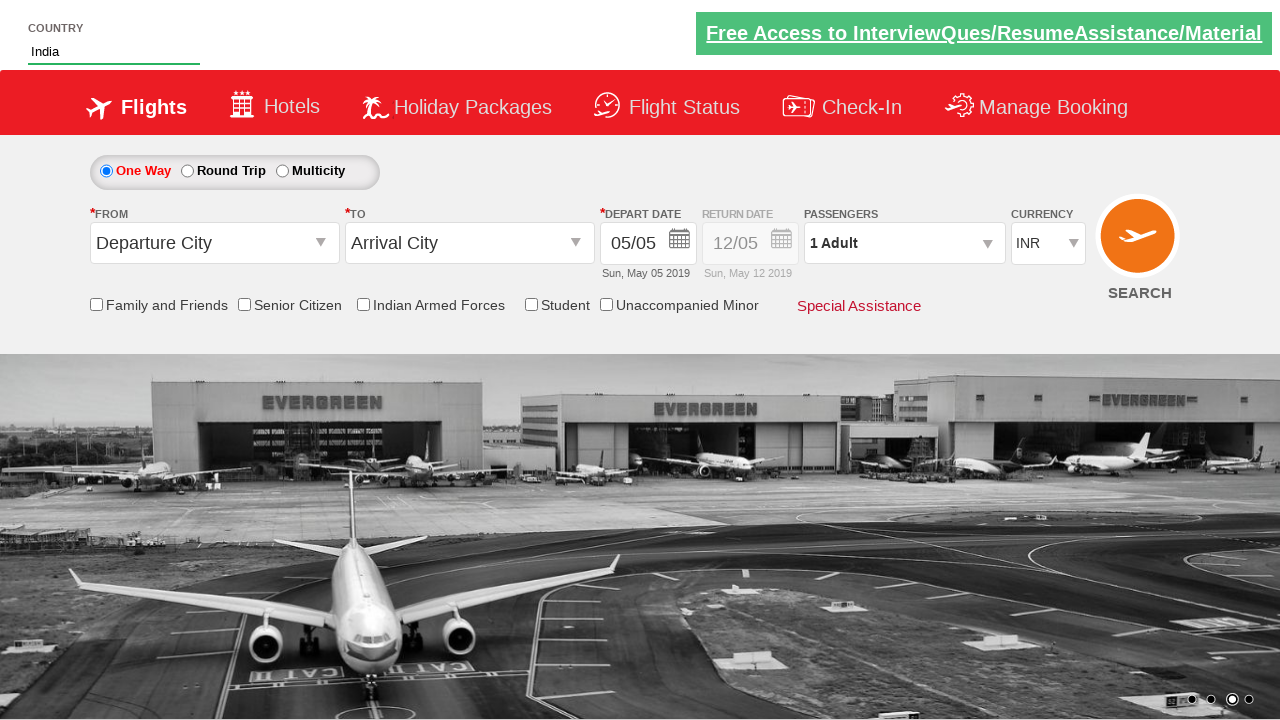